Navigates to the DemoQA links page and verifies that anchor links are present on the page by waiting for and counting link elements.

Starting URL: https://demoqa.com/links

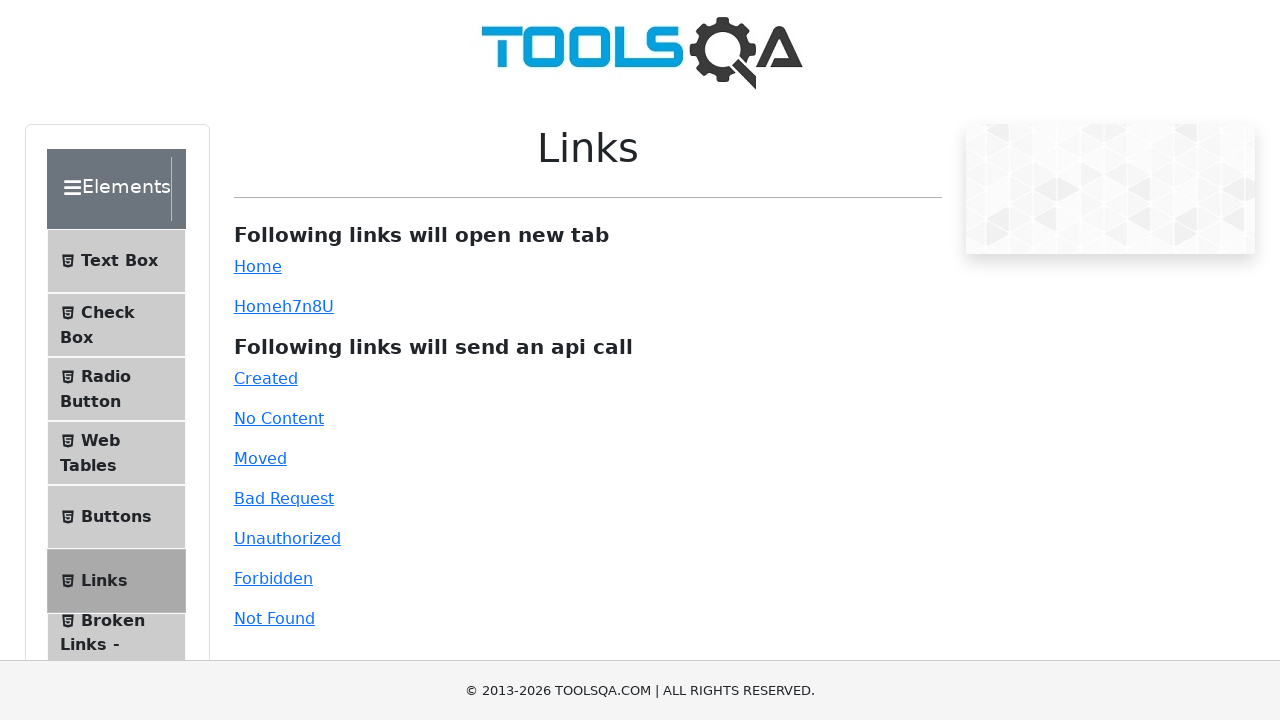

Waited for anchor links to be present on DemoQA links page
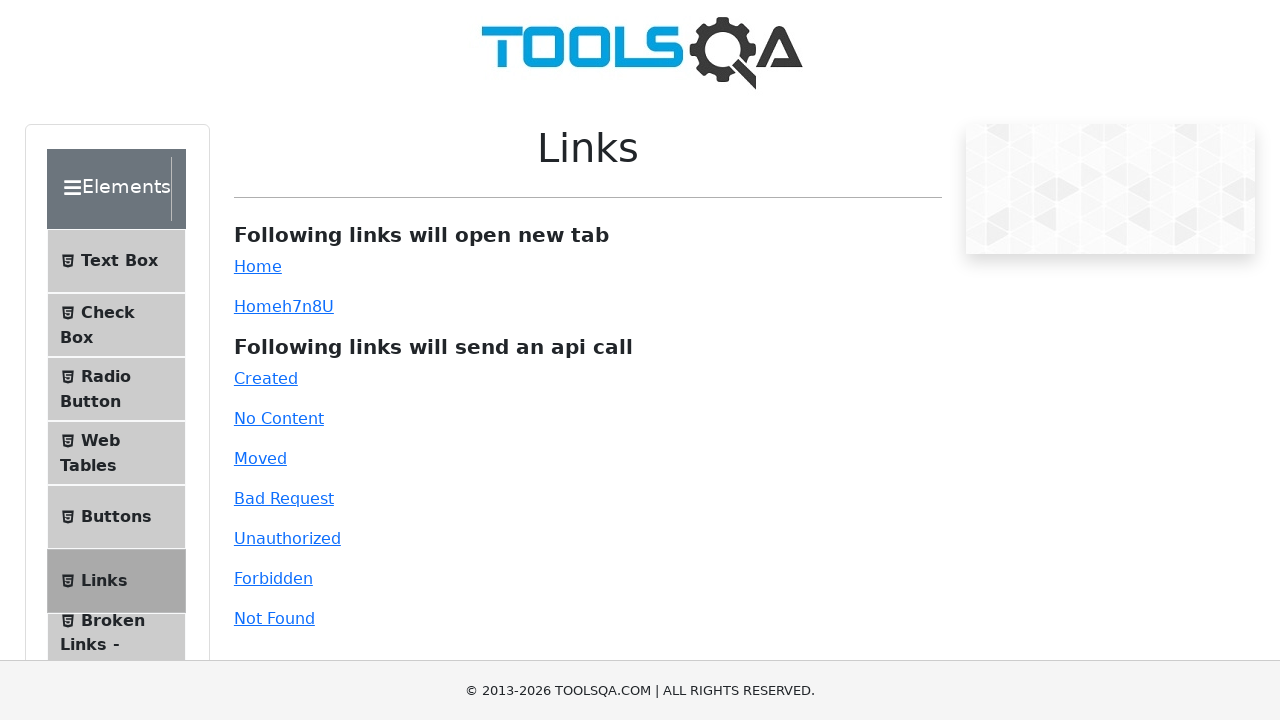

Located all anchor link elements on the page
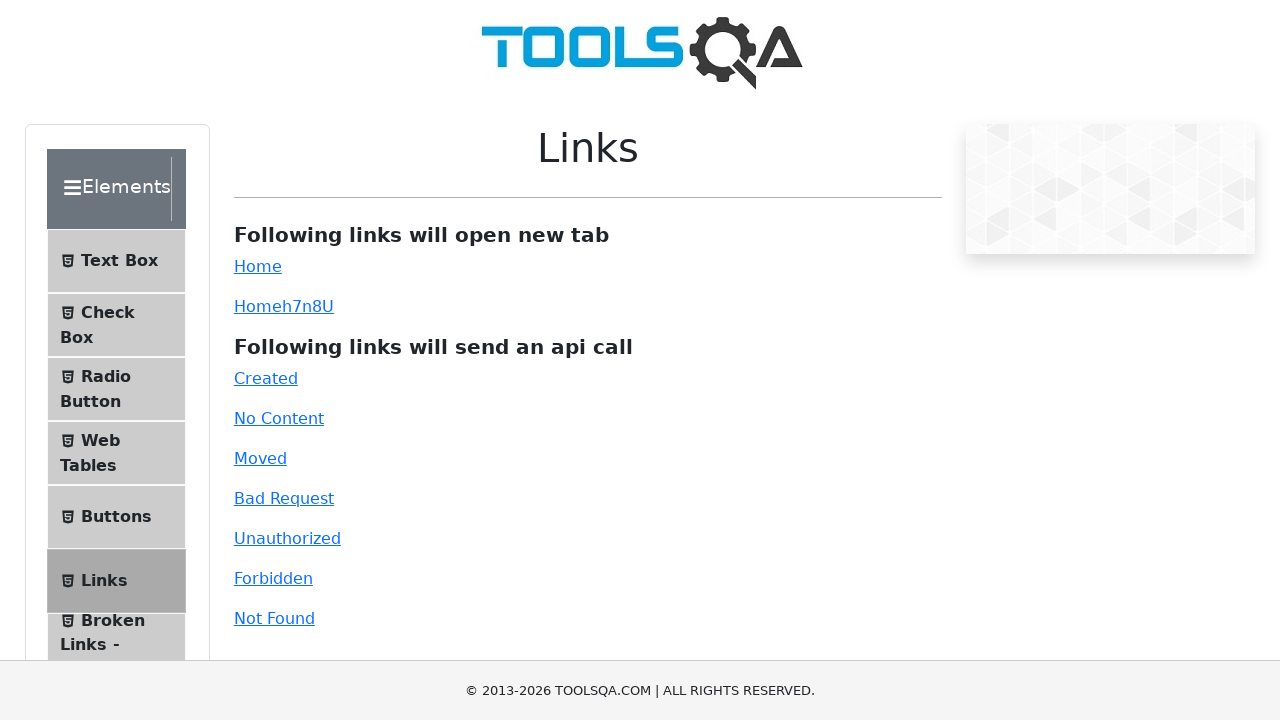

Counted 43 anchor links on the page
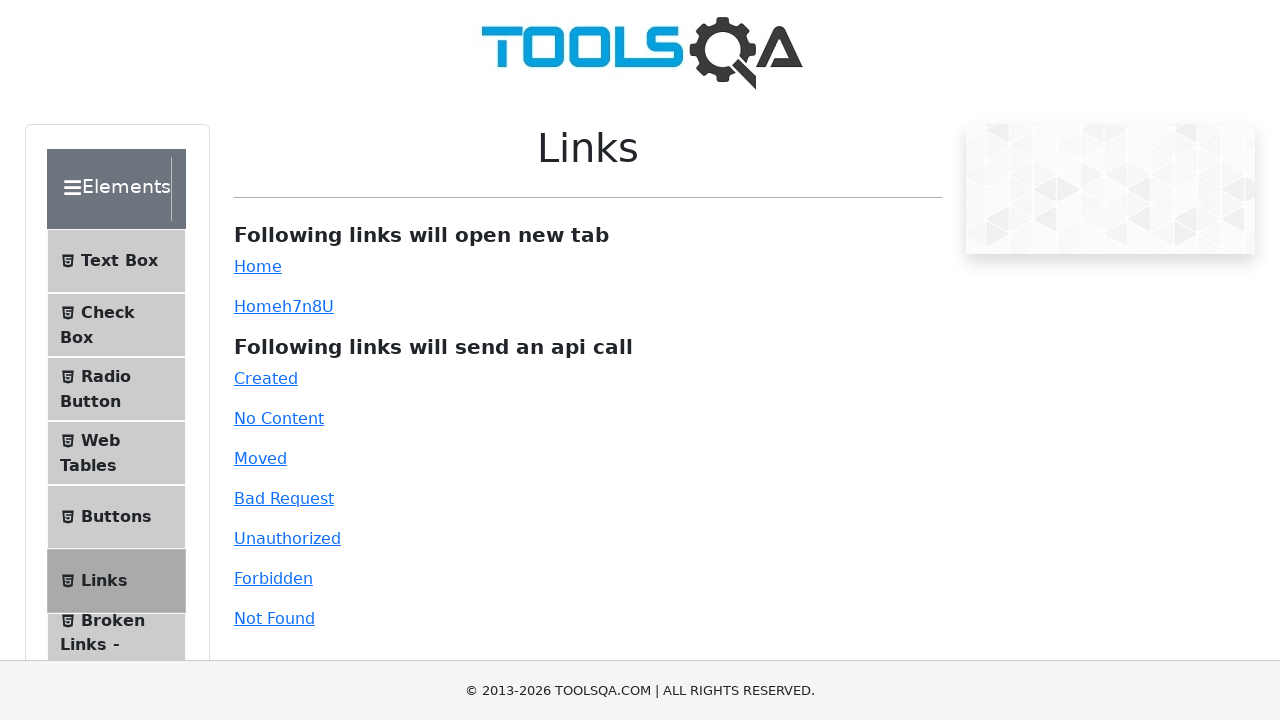

Verified that at least one link exists on the page
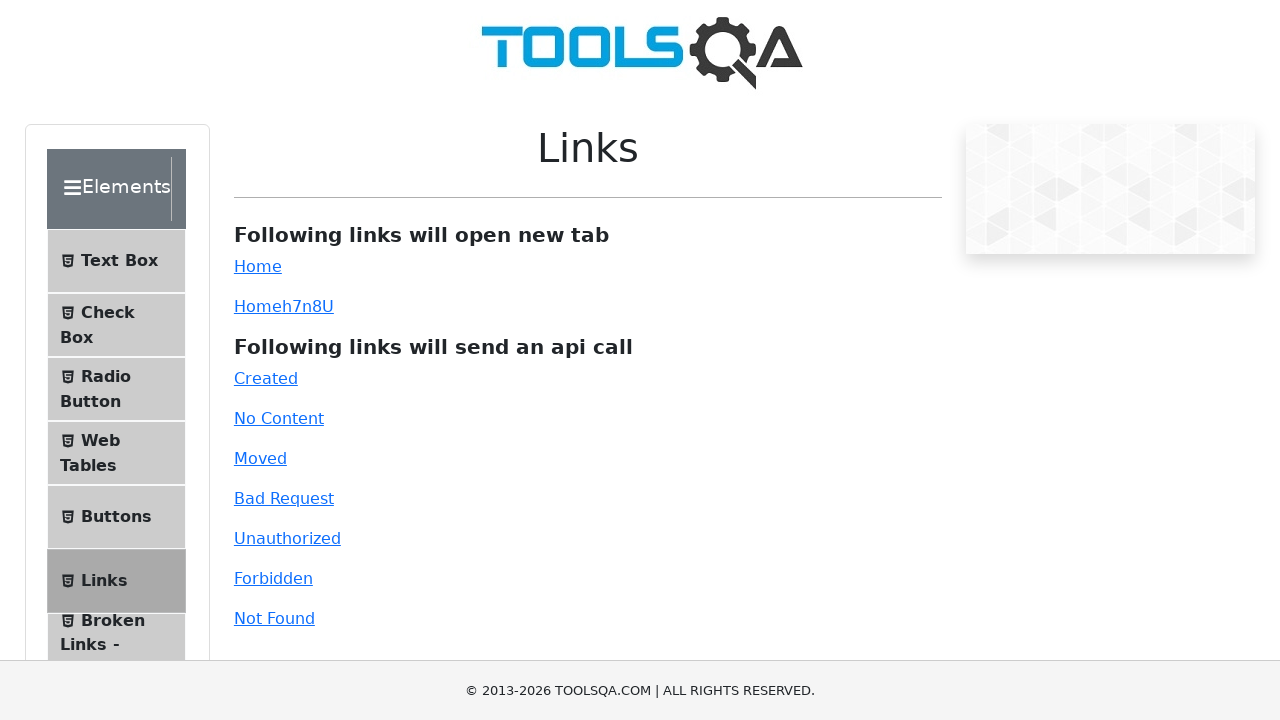

Clicked on the simpleLink element at (258, 266) on #simpleLink
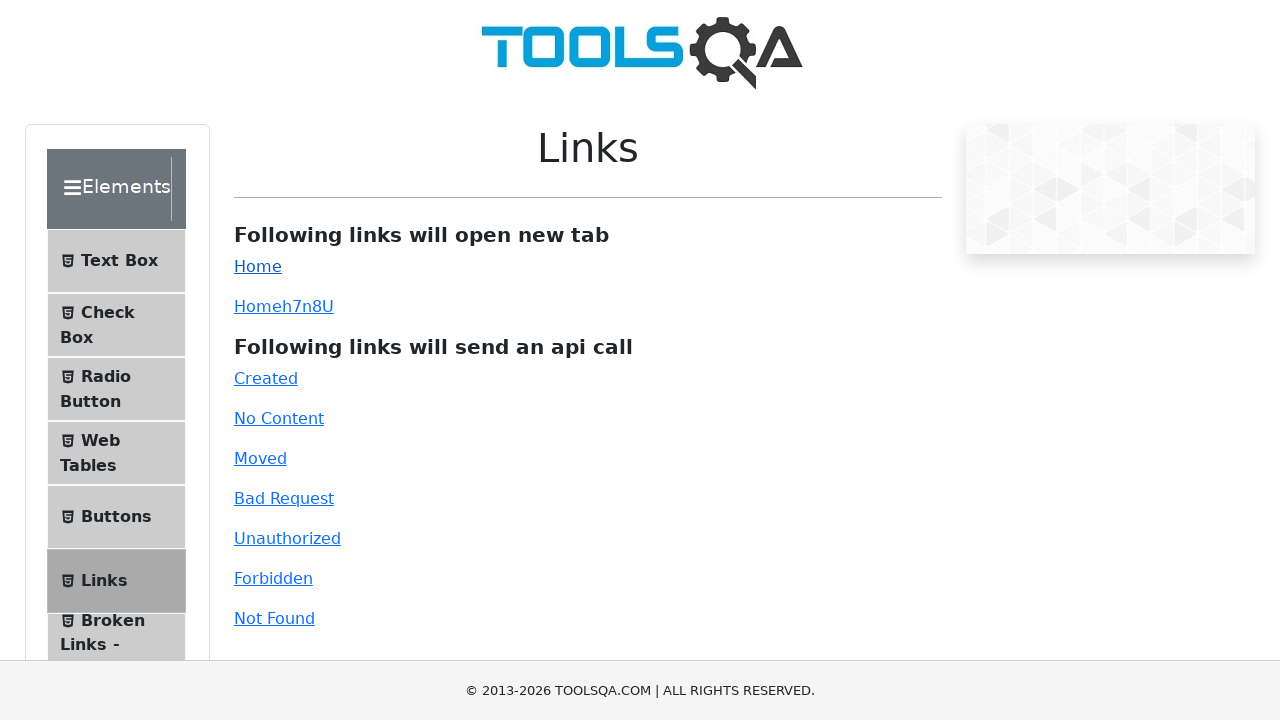

Waited for network to become idle after clicking simpleLink
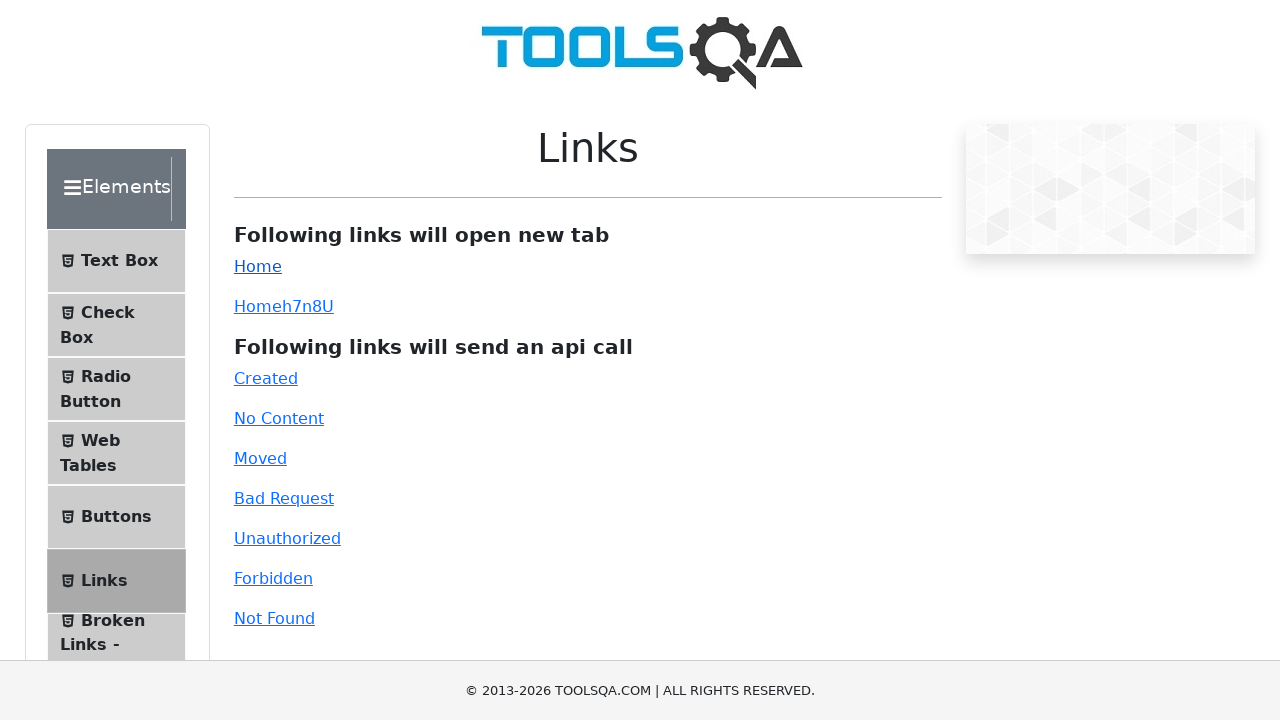

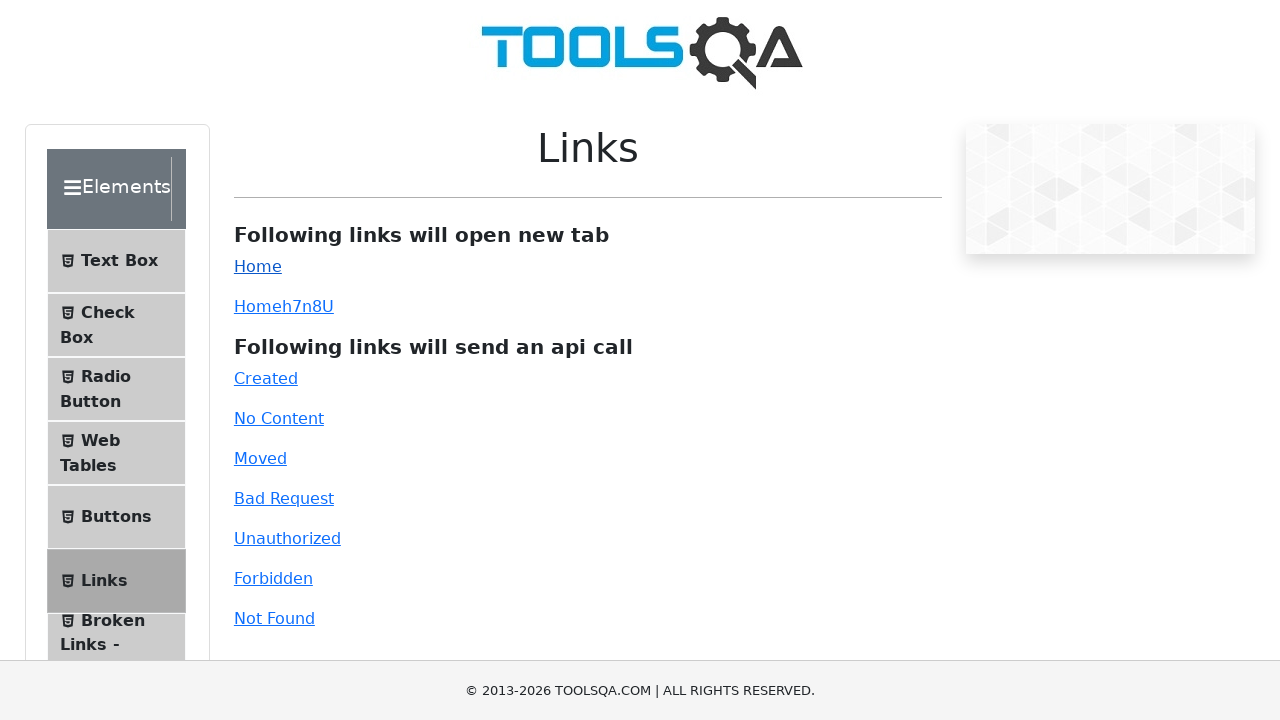